Tests that other controls are hidden when editing a todo item

Starting URL: https://demo.playwright.dev/todomvc

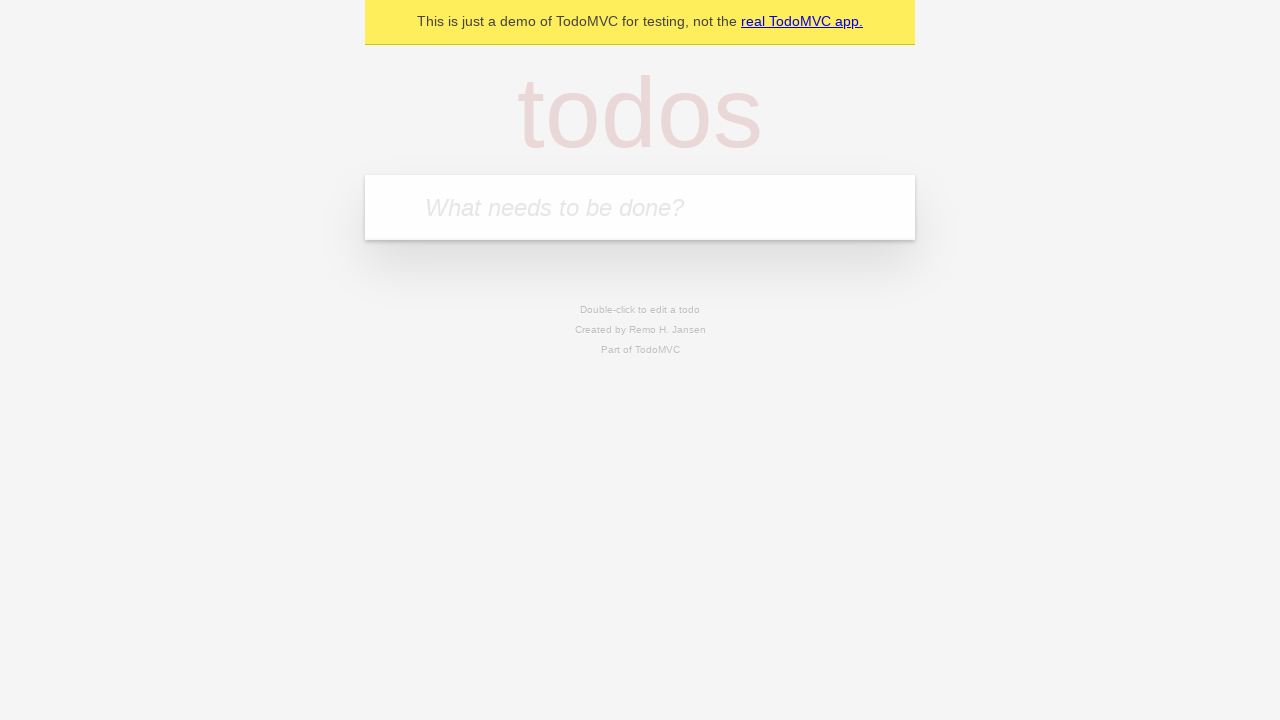

Filled new-todo input with 'buy some cheese' on .new-todo
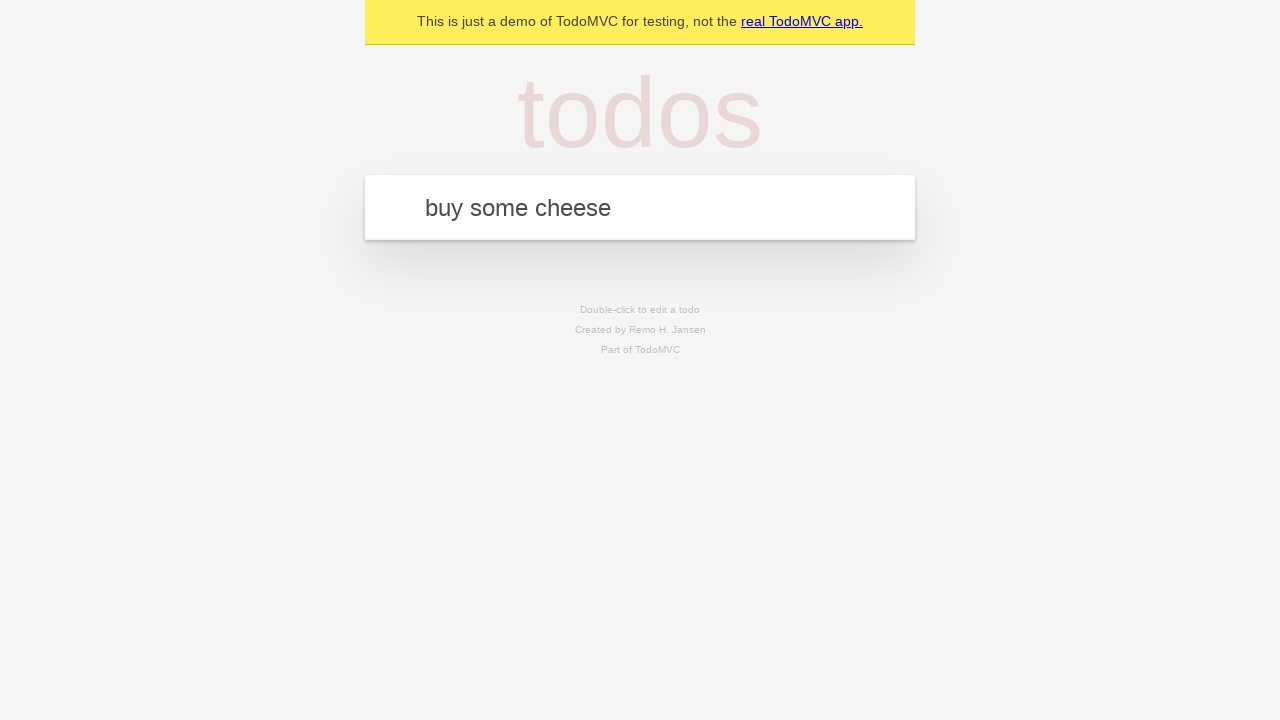

Pressed Enter to add first todo on .new-todo
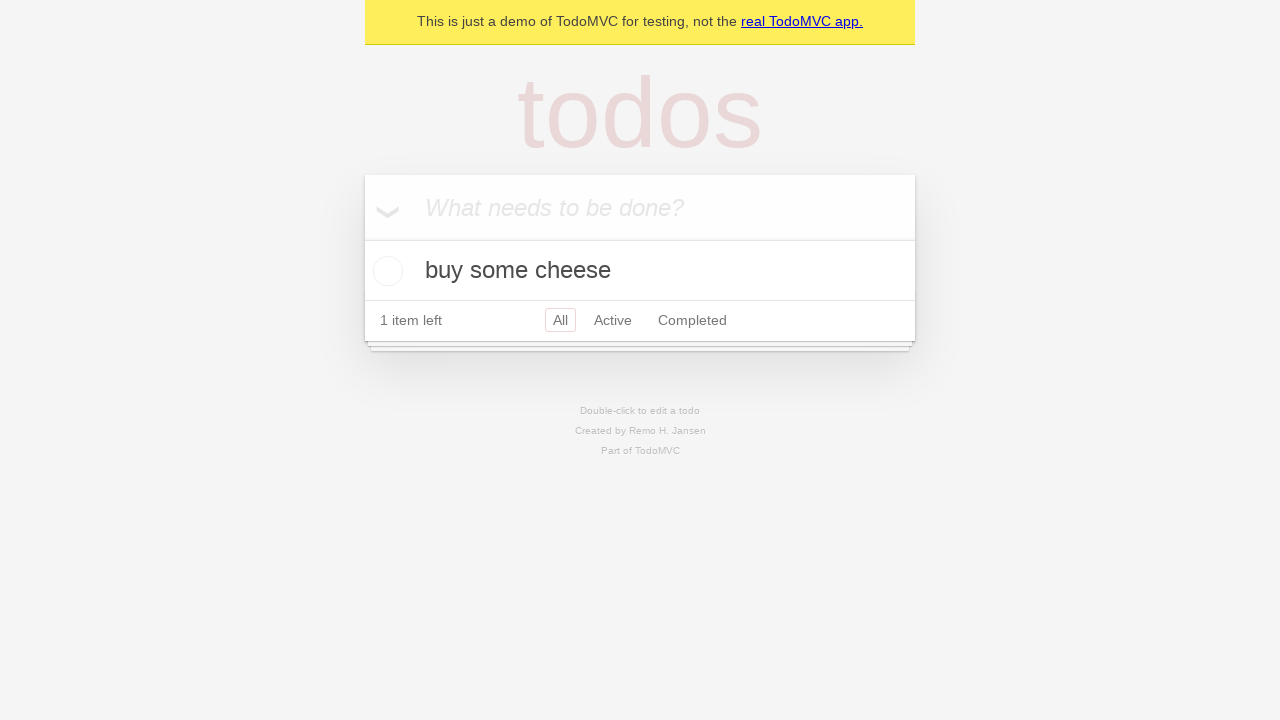

Filled new-todo input with 'feed the cat' on .new-todo
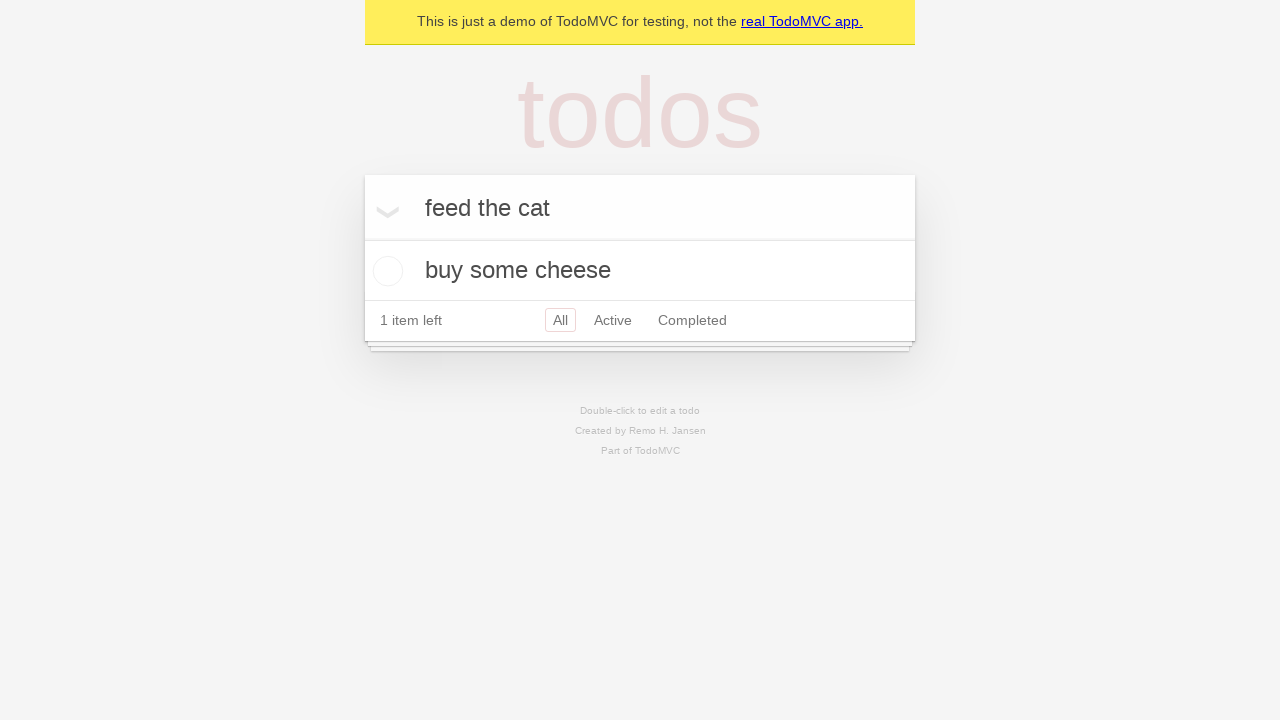

Pressed Enter to add second todo on .new-todo
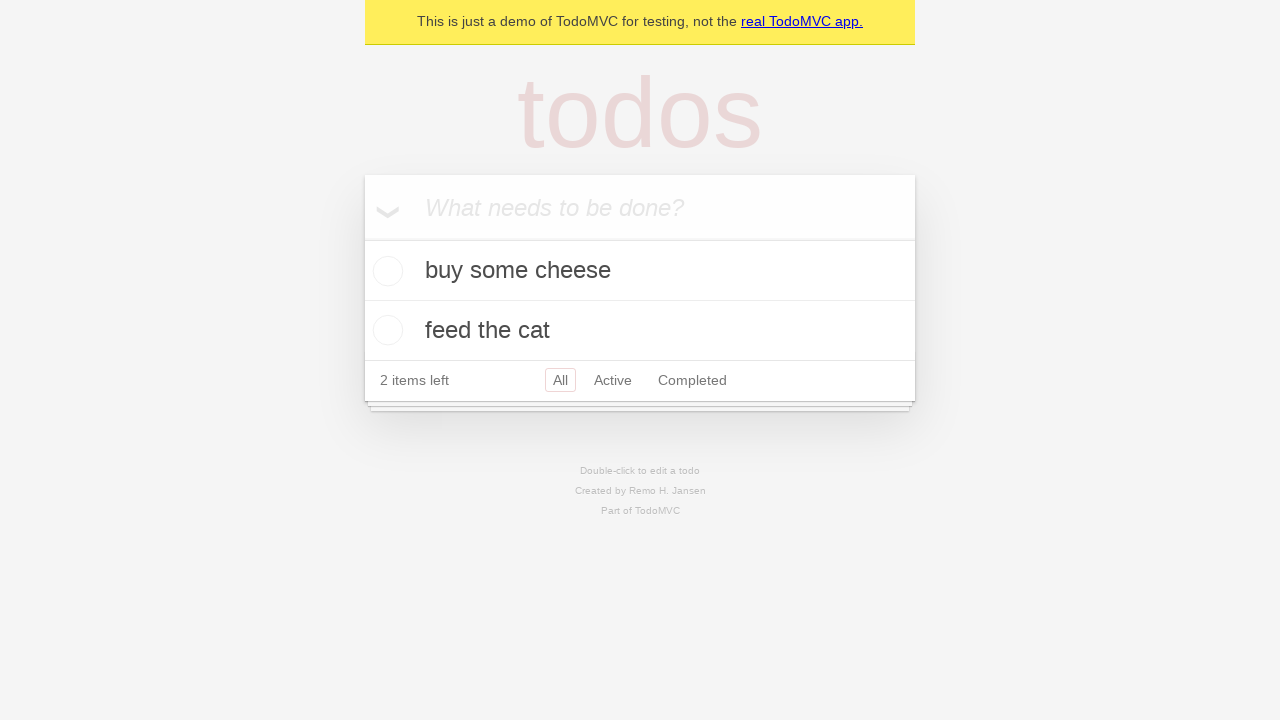

Filled new-todo input with 'book a doctors appointment' on .new-todo
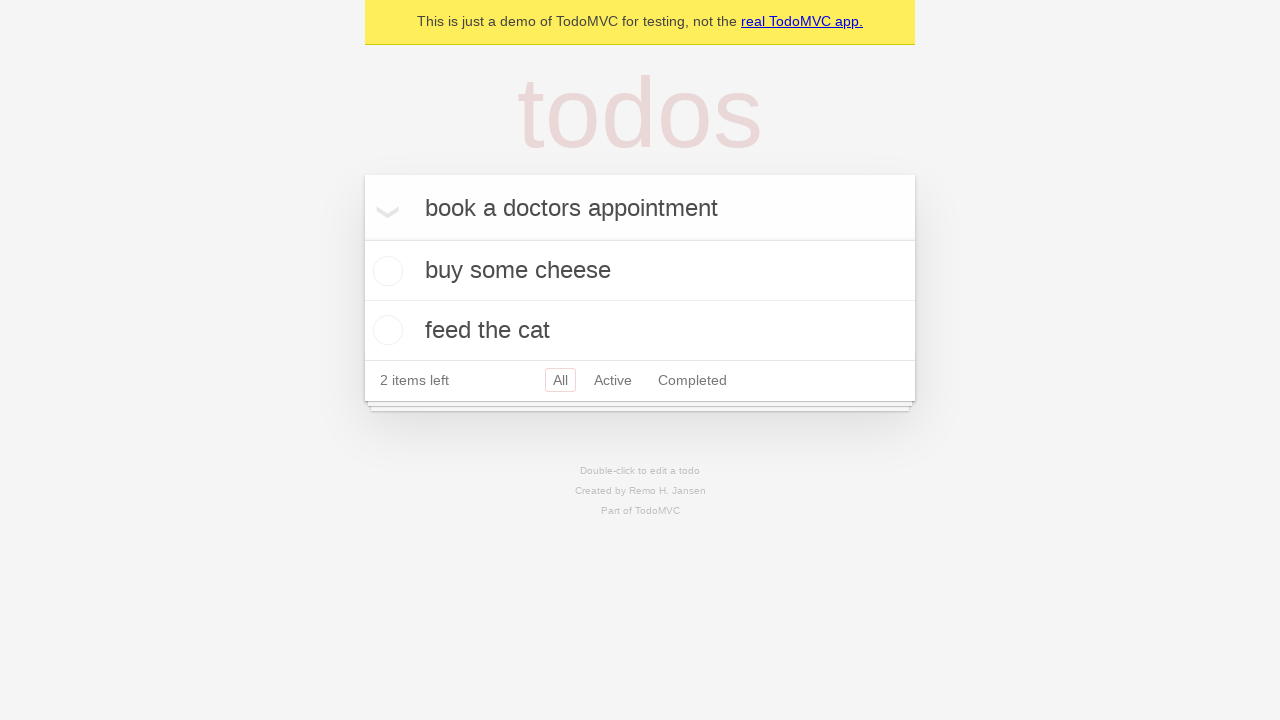

Pressed Enter to add third todo on .new-todo
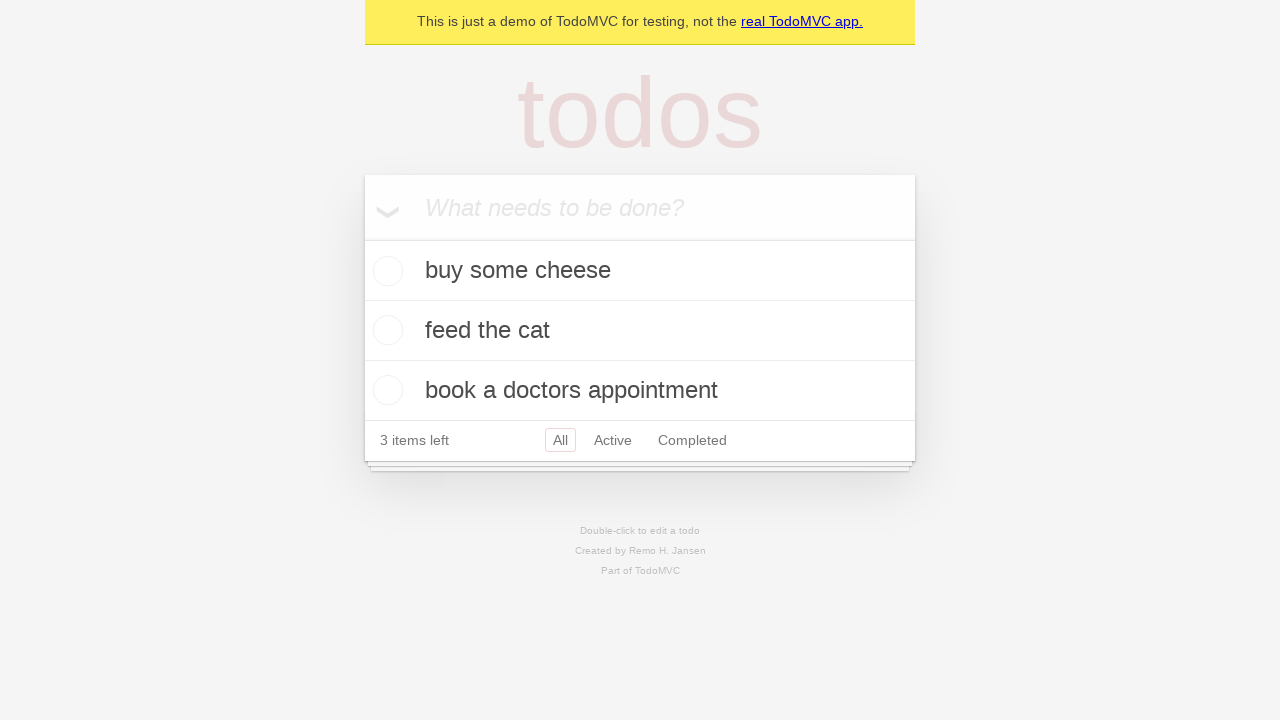

Waited for all three todo items to be added to the list
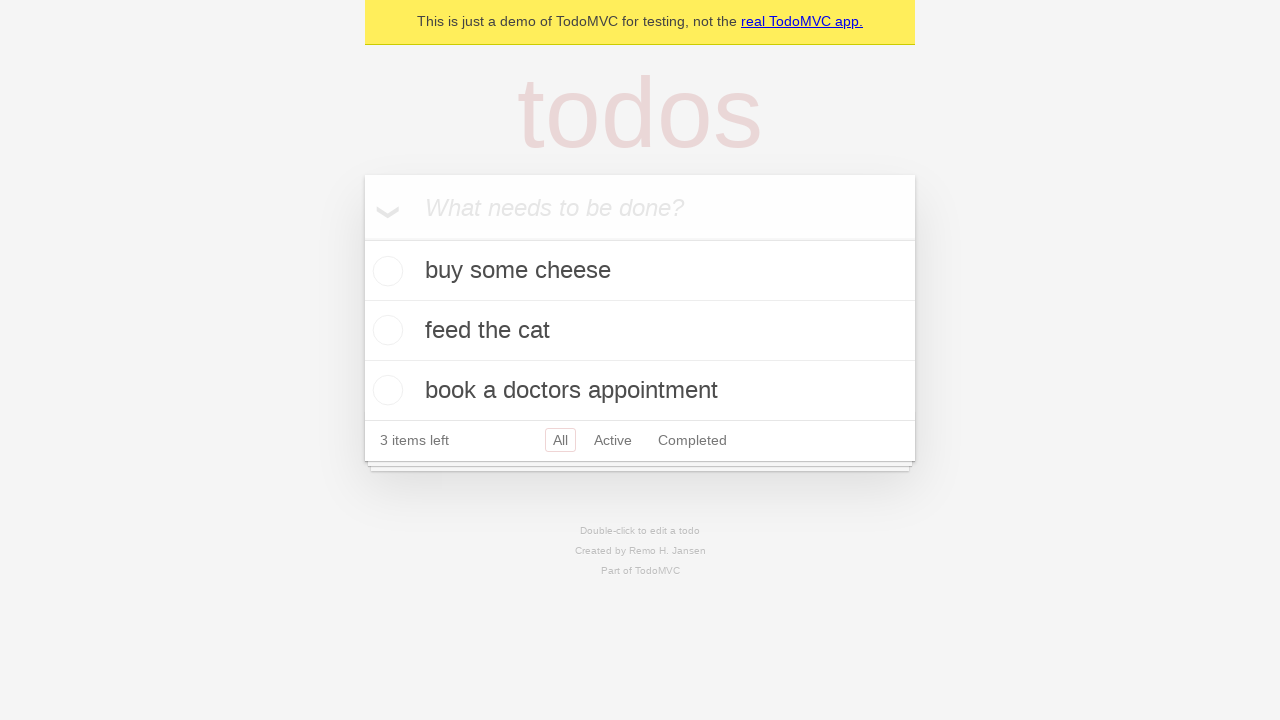

Located the second todo item
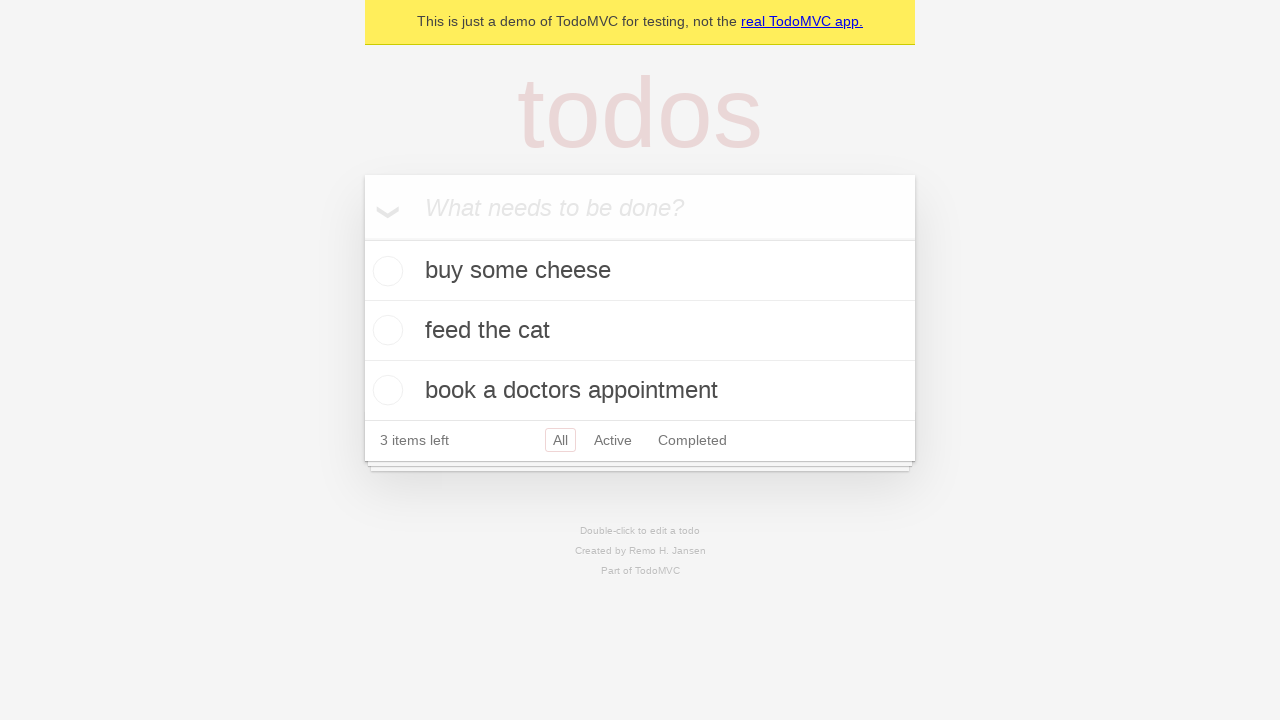

Double-clicked the second todo item to enter edit mode at (640, 331) on .todo-list li >> nth=1
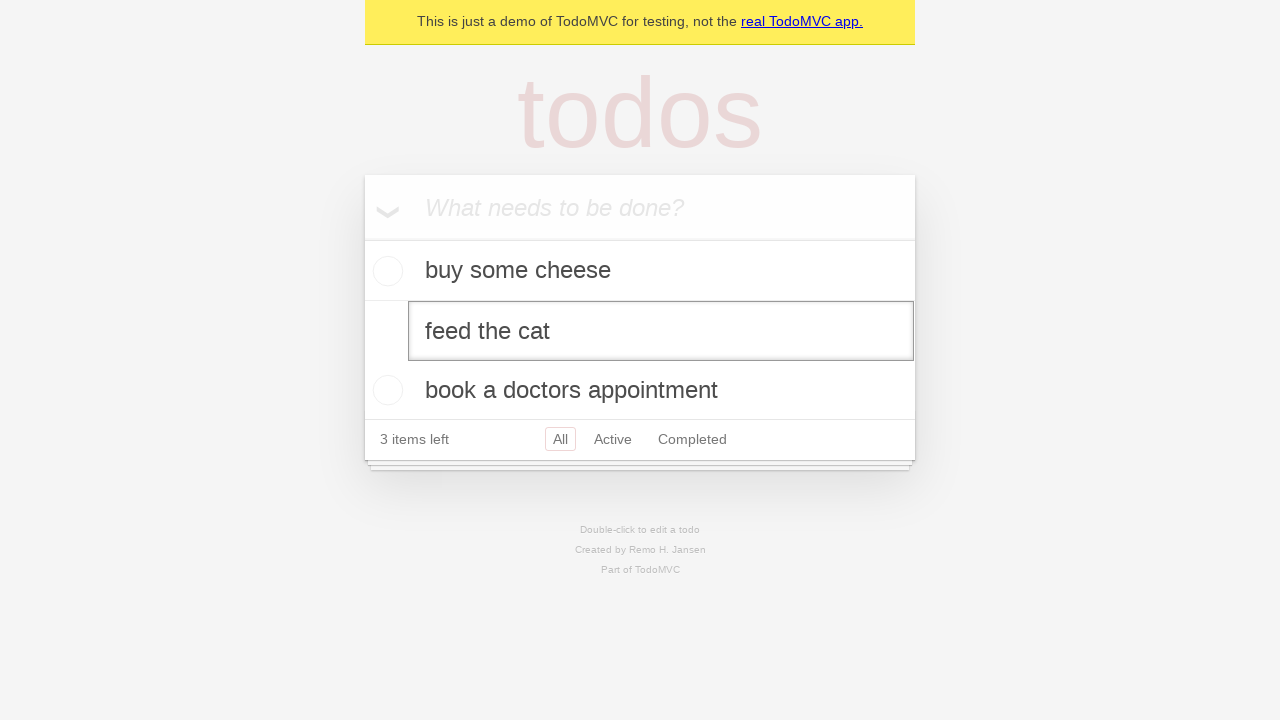

Waited for todo item to enter editing state, confirming other controls are hidden
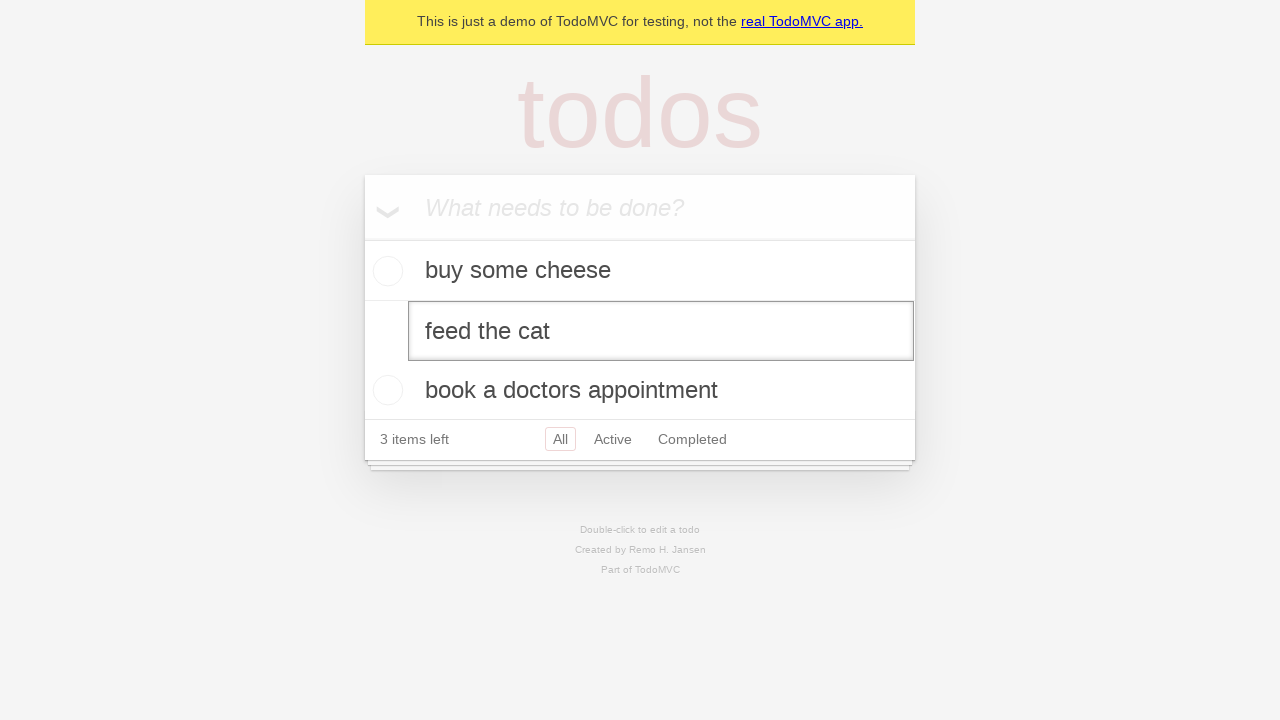

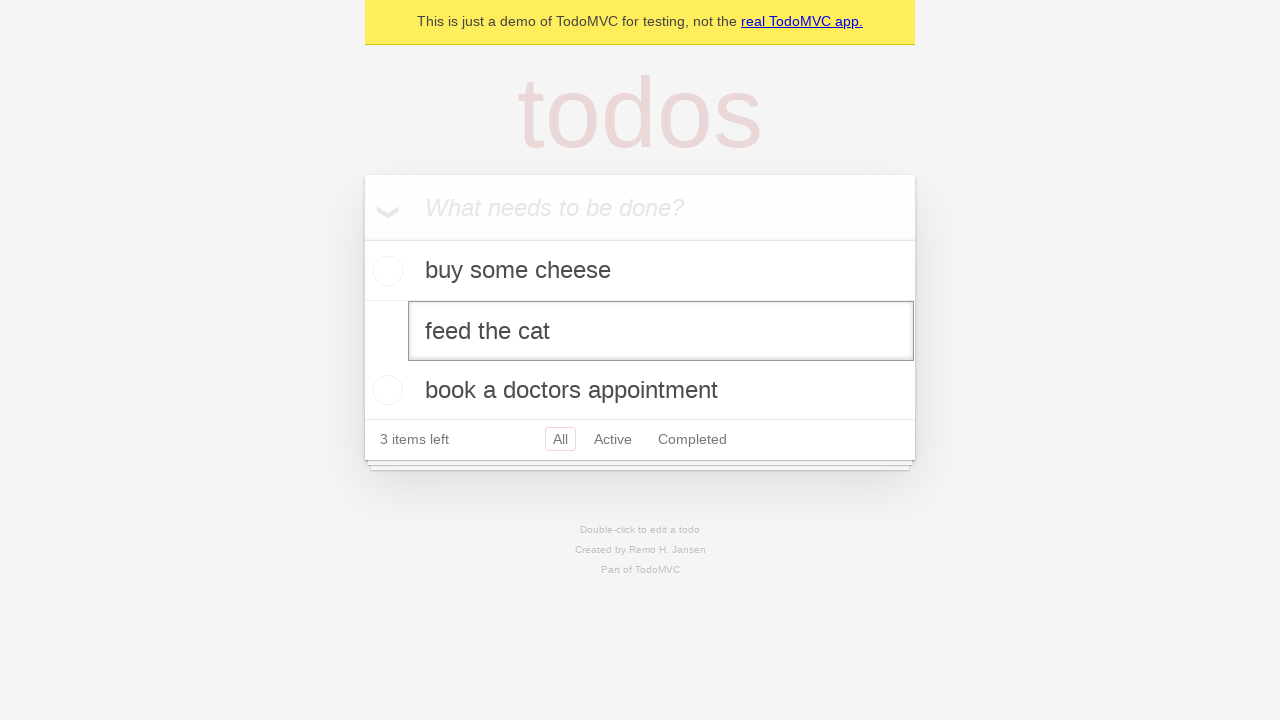